Clicks on the Swiggy Corporate link in popup and waits for the popup to open

Starting URL: https://www.swiggy.com/

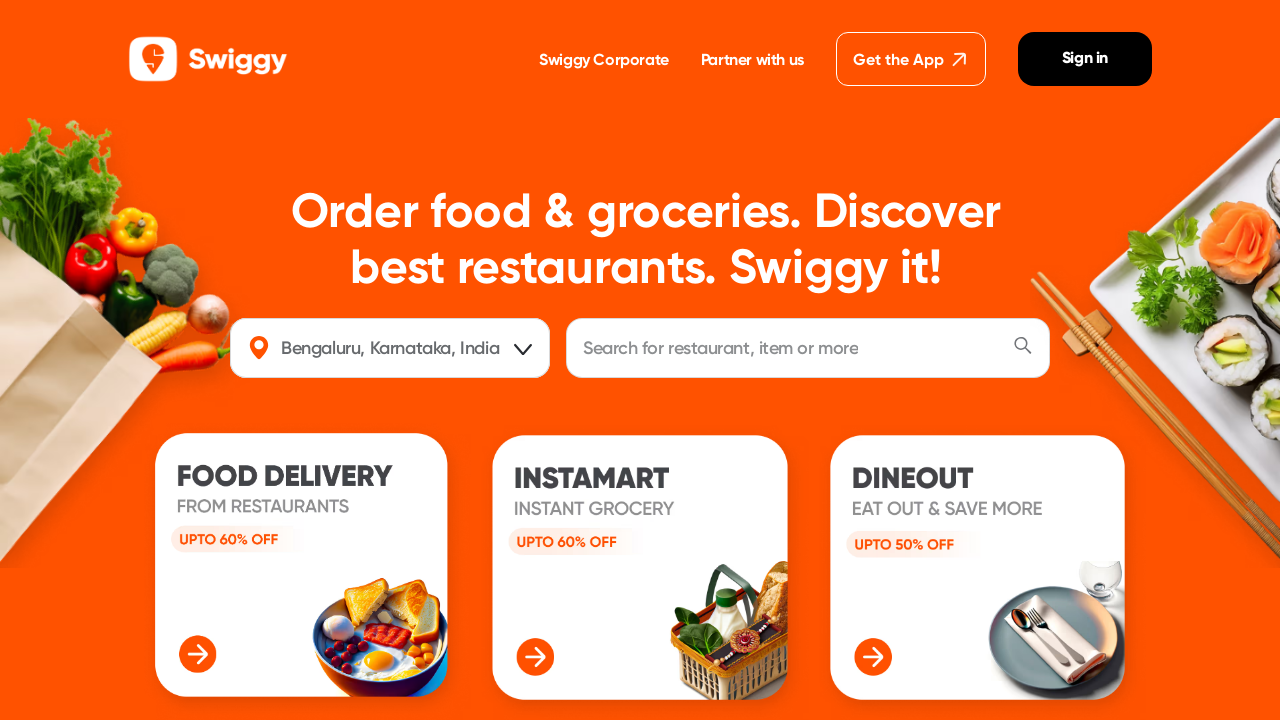

Clicked on the third 'Swiggy Corporate' link at (495, 360) on internal:role=link[name="Swiggy Corporate"i] >> nth=2
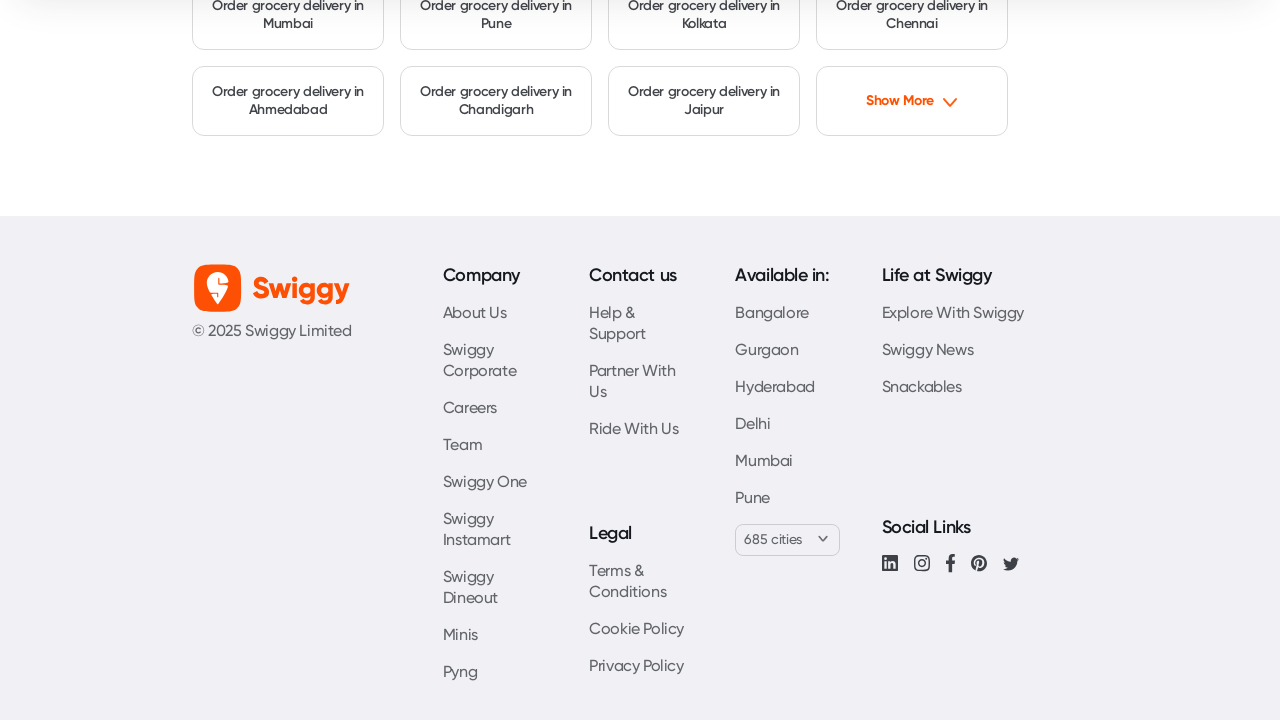

Popup window opened after clicking Swiggy Corporate link
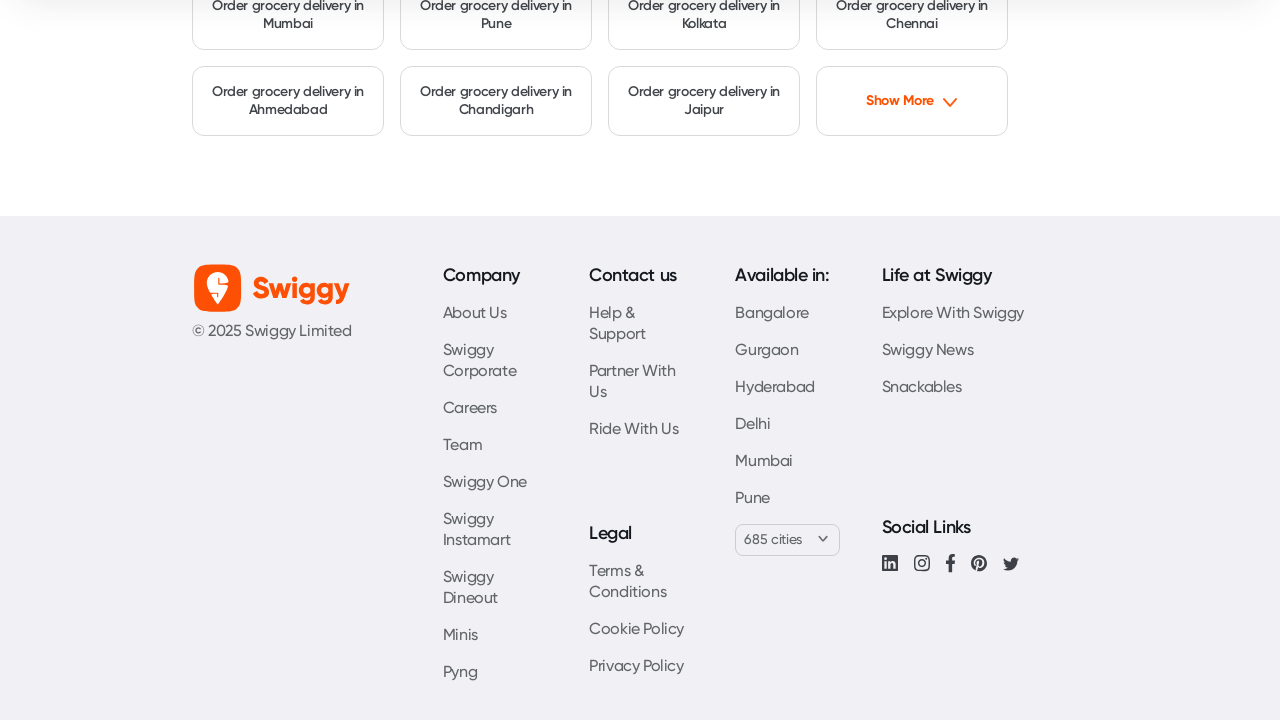

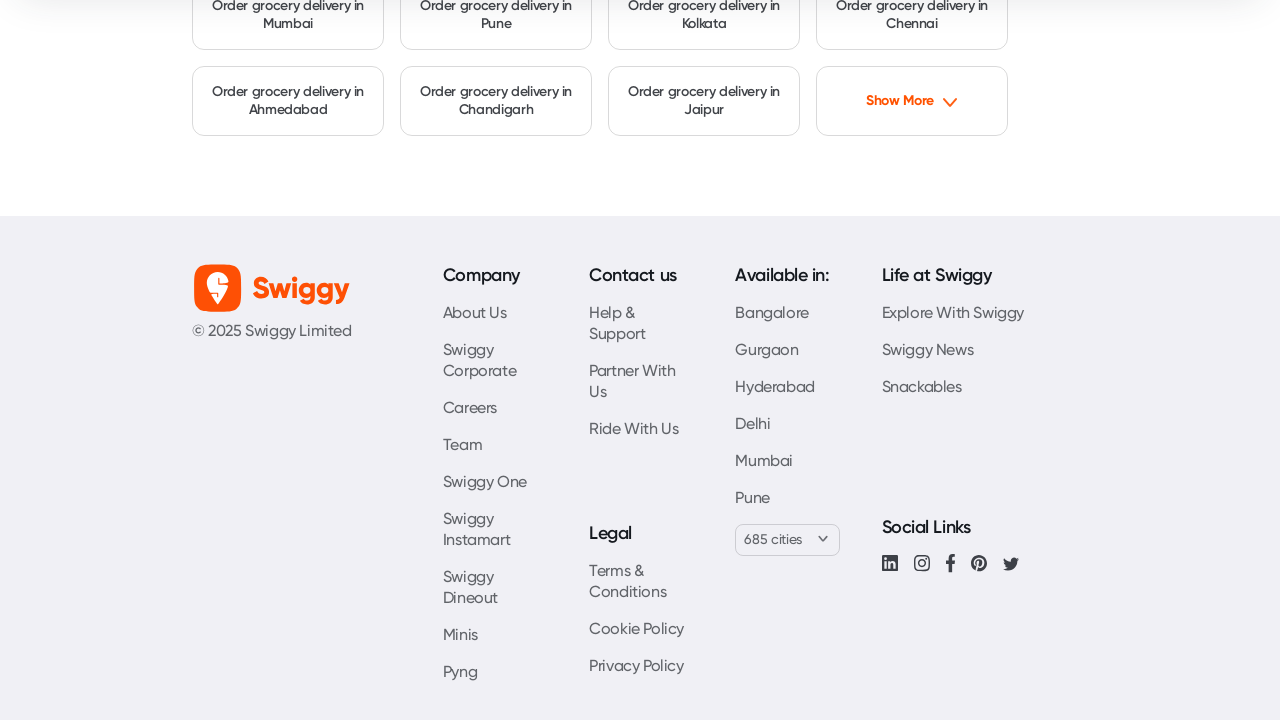